Tests page verification by clicking a verify button and checking the success message

Starting URL: http://suninjuly.github.io/wait1.html

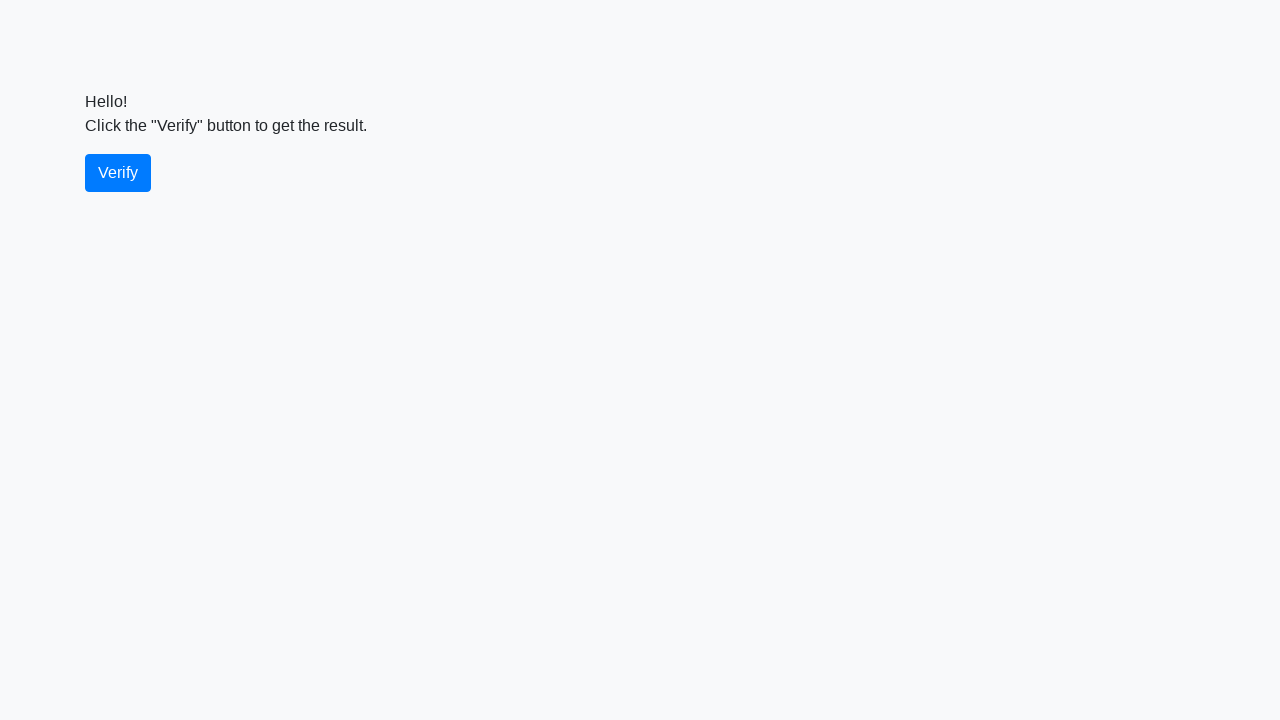

Clicked verify button at (118, 173) on #verify
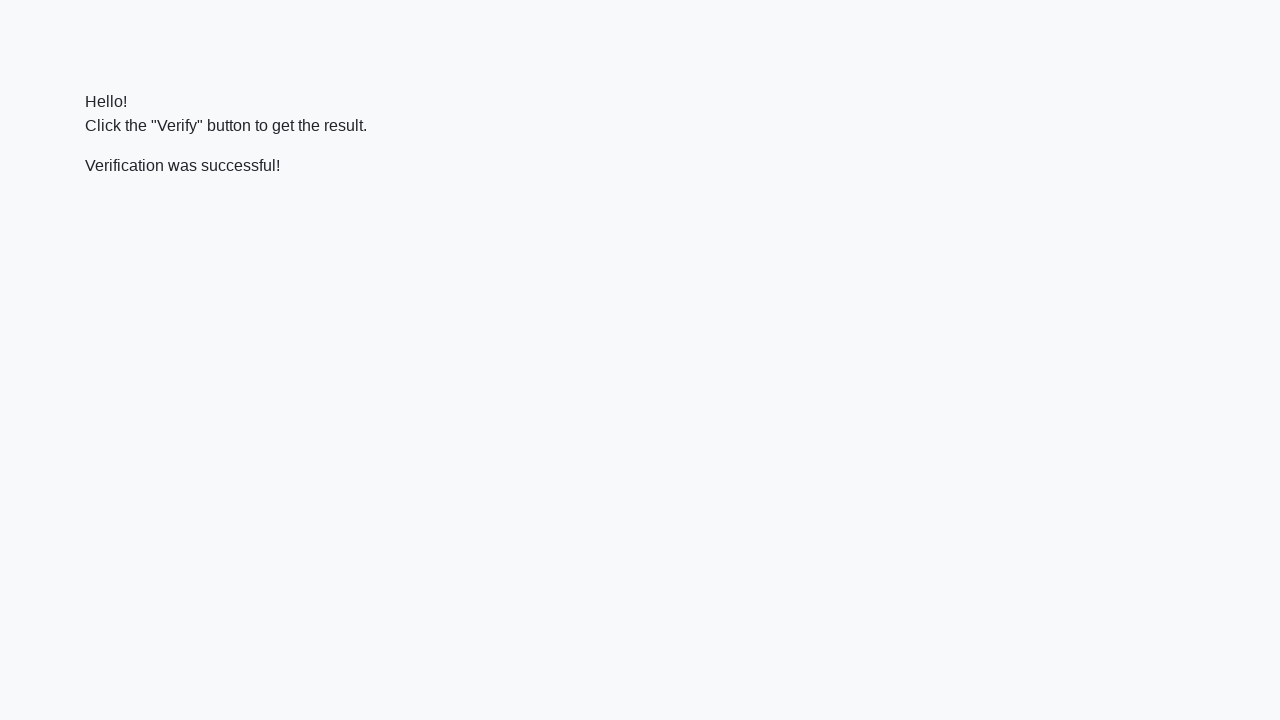

Verification message appeared
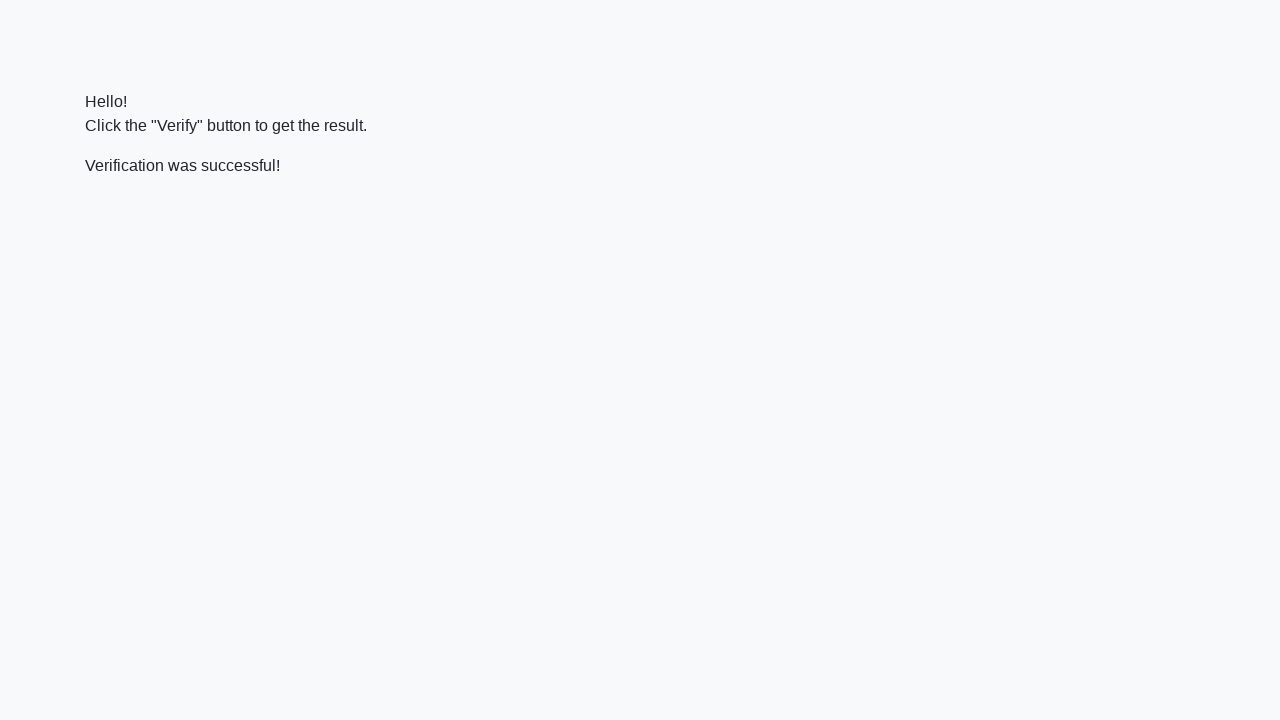

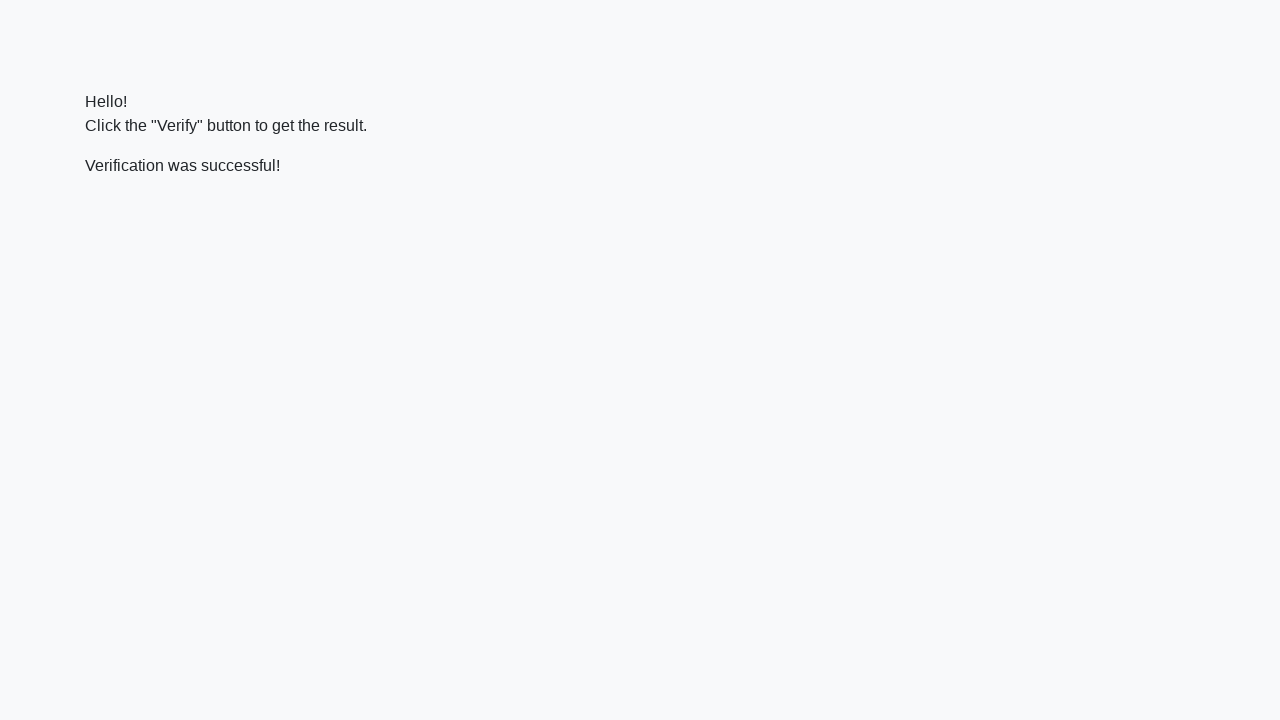